Tests the Selectable widget on demoqa.com by clicking on list items and grid items to select them, verifying the selection functionality works for both list and grid views.

Starting URL: https://demoqa.com/selectable

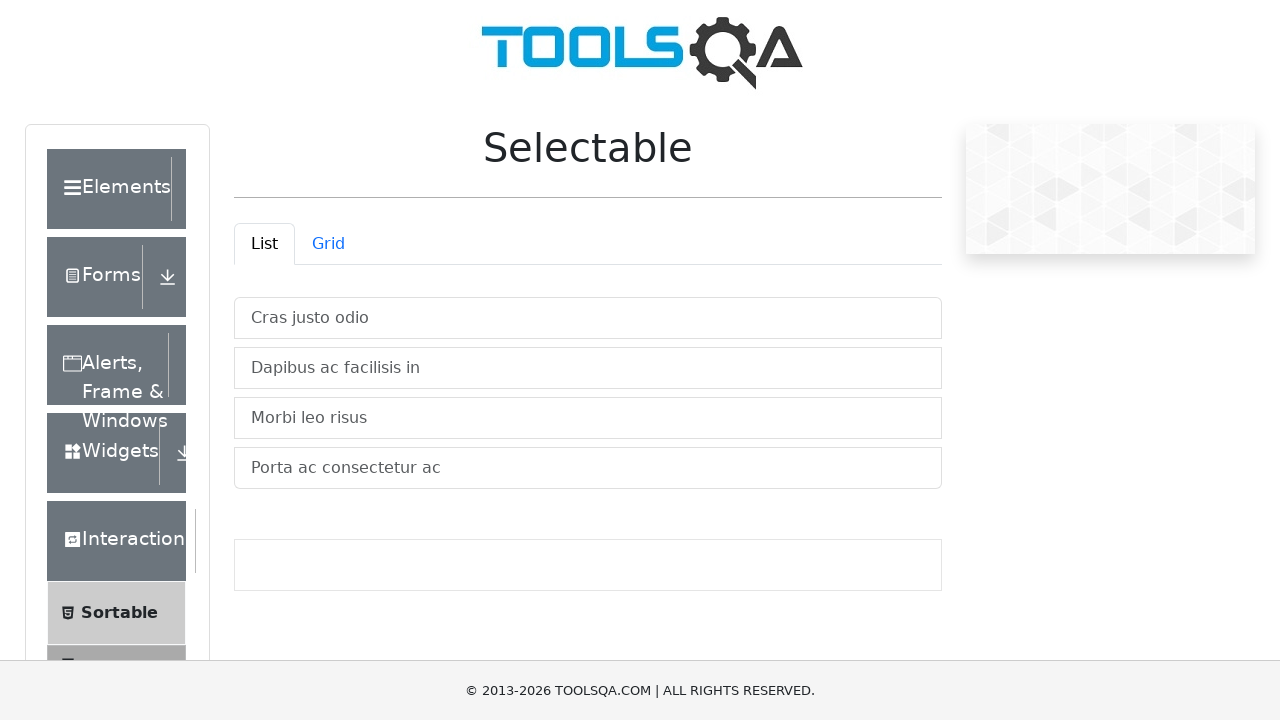

Clicked list item 'Cras justo odio' to select it at (588, 318) on text=Cras justo odio
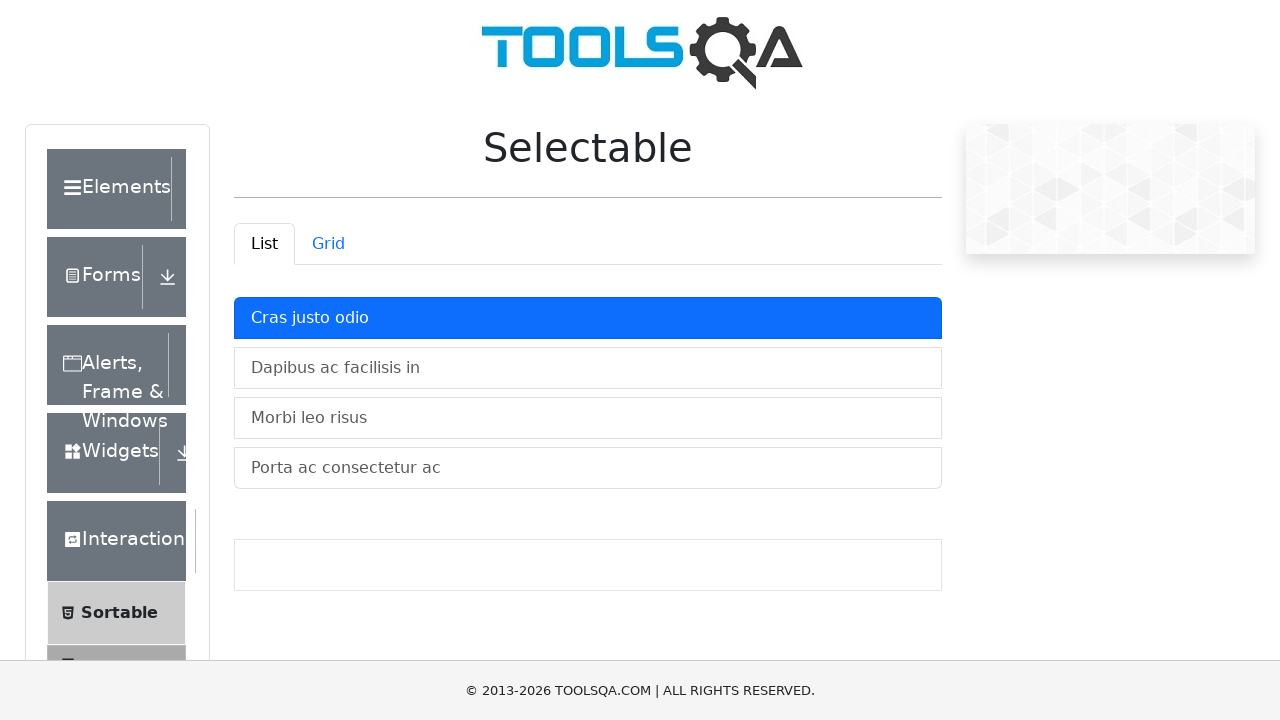

Clicked list item 'Dapibus ac facilisis in' to select it at (588, 368) on text=Dapibus ac facilisis in
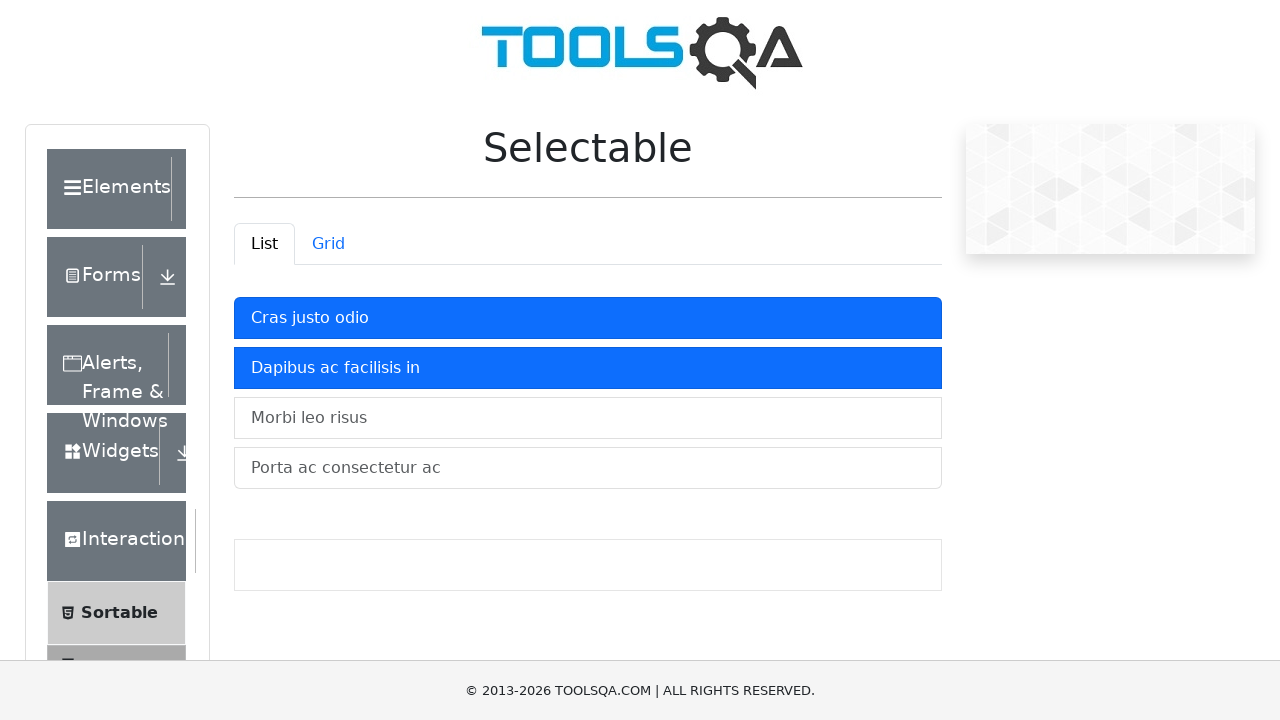

Clicked list item 'Morbi leo risus' to select it at (588, 418) on text=Morbi leo risus
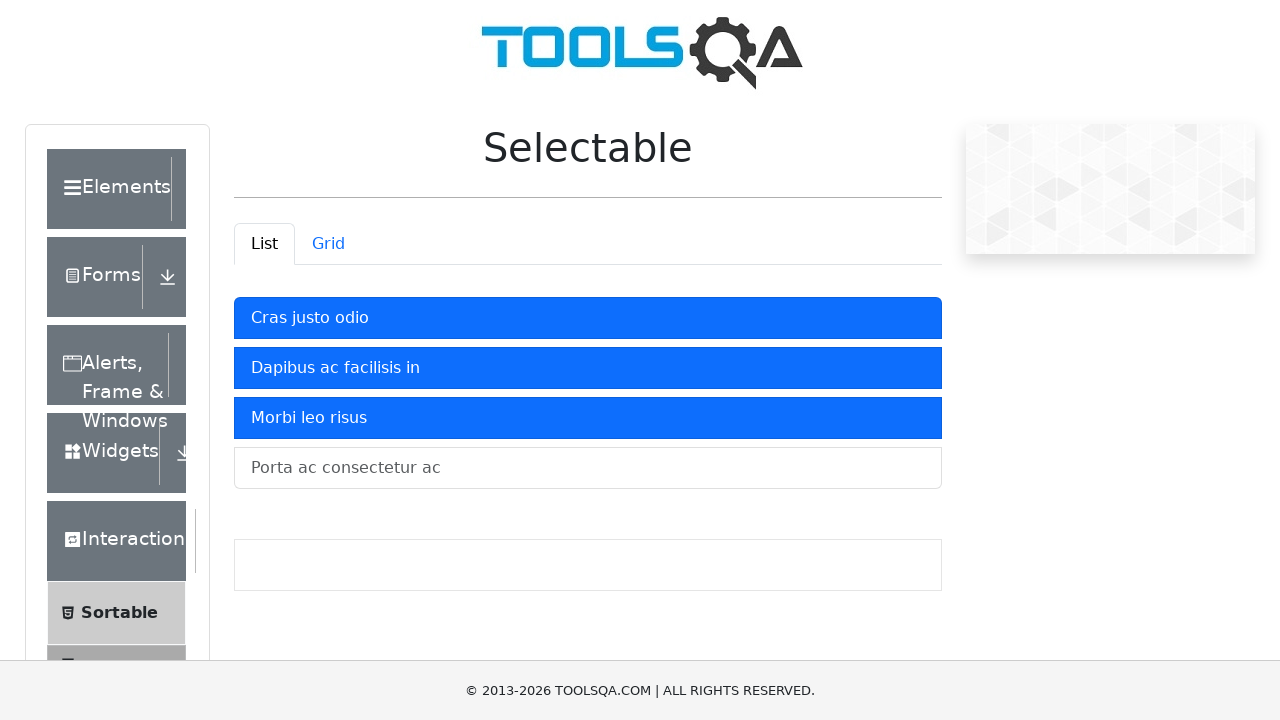

Clicked list item 'Porta ac consectetur ac' to select it at (588, 468) on text=Porta ac consectetur ac
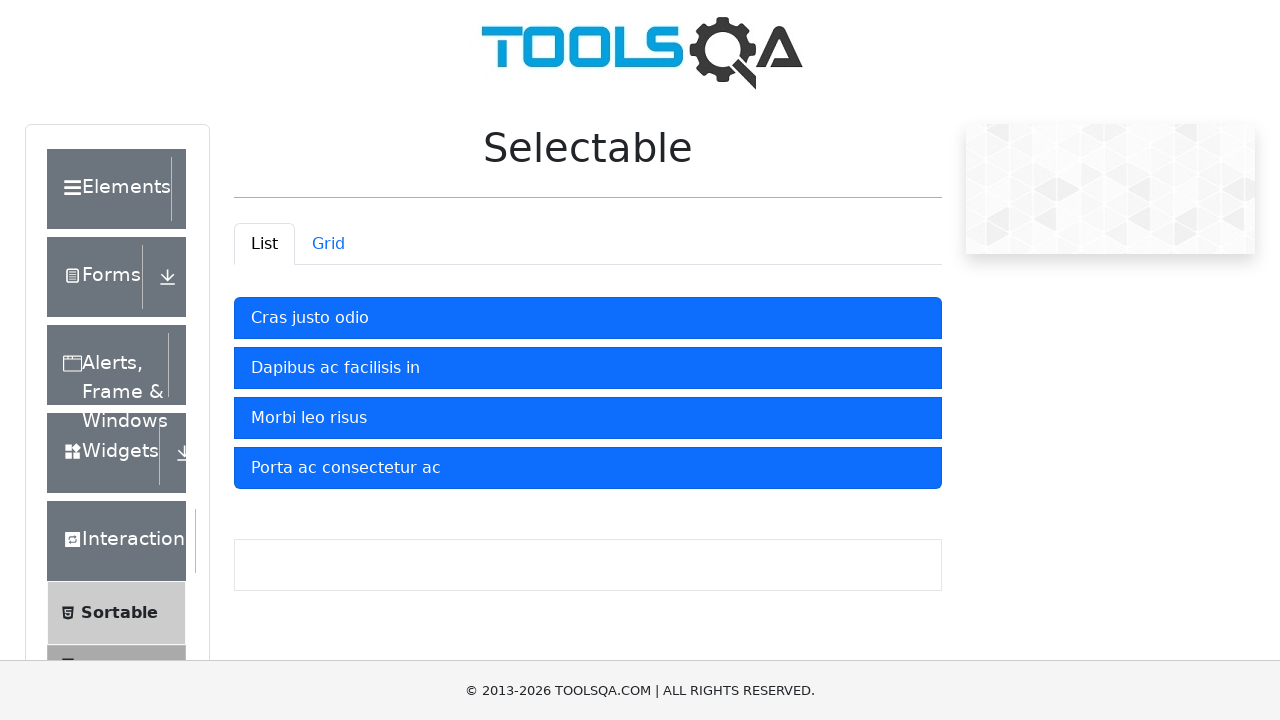

Switched to Grid tab at (328, 244) on #demo-tab-grid
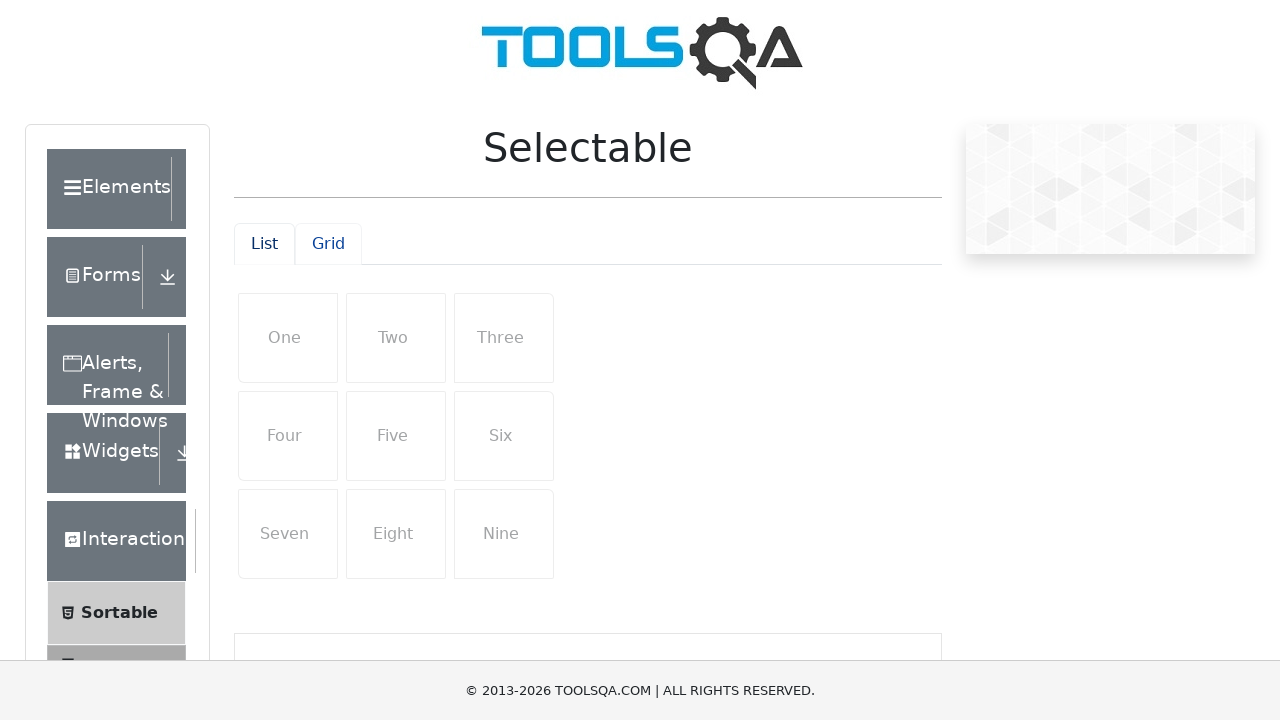

Clicked grid item 'one' to select it at (288, 338) on text=one
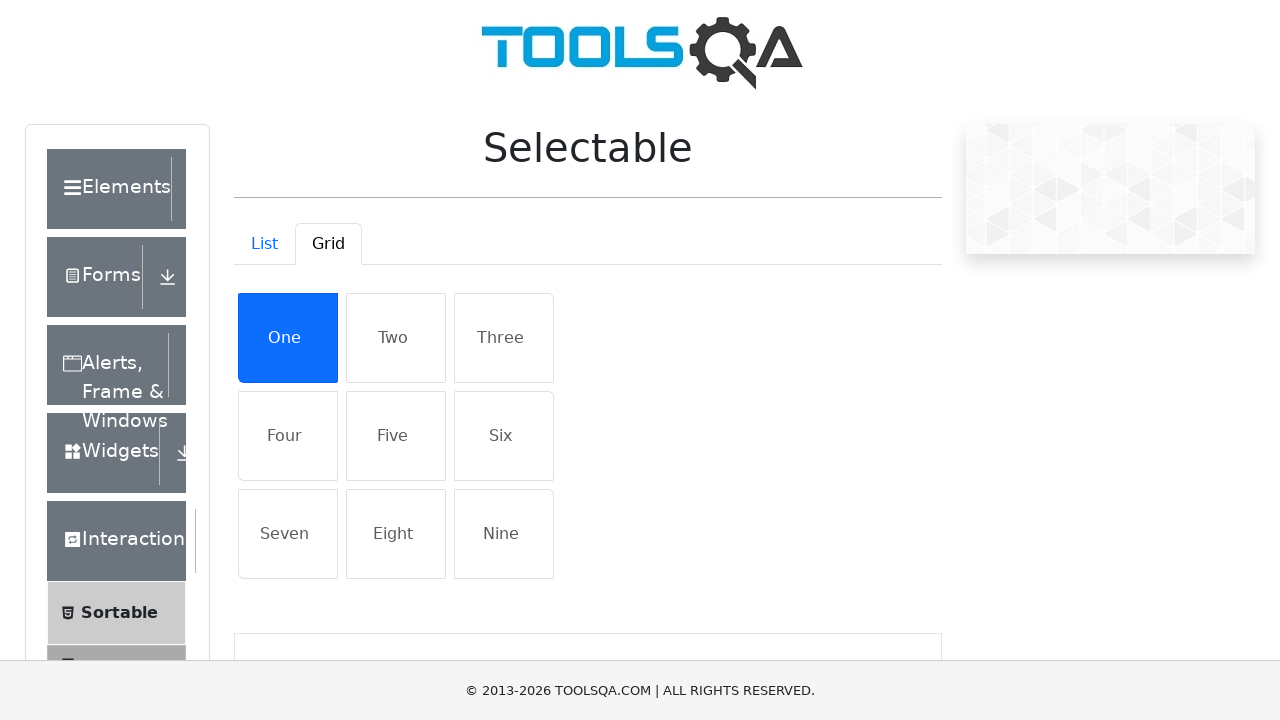

Clicked grid item 'two' to select it at (396, 338) on text=two
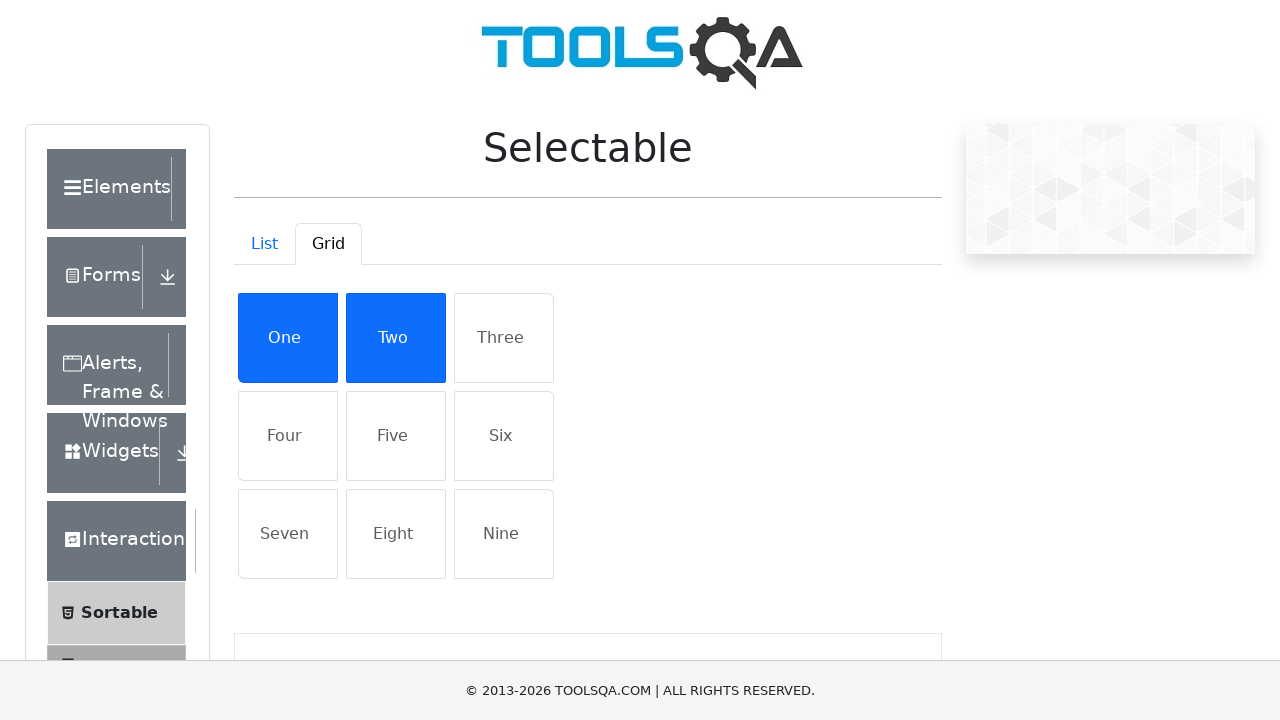

Clicked grid item 'three' to select it at (504, 338) on text=three
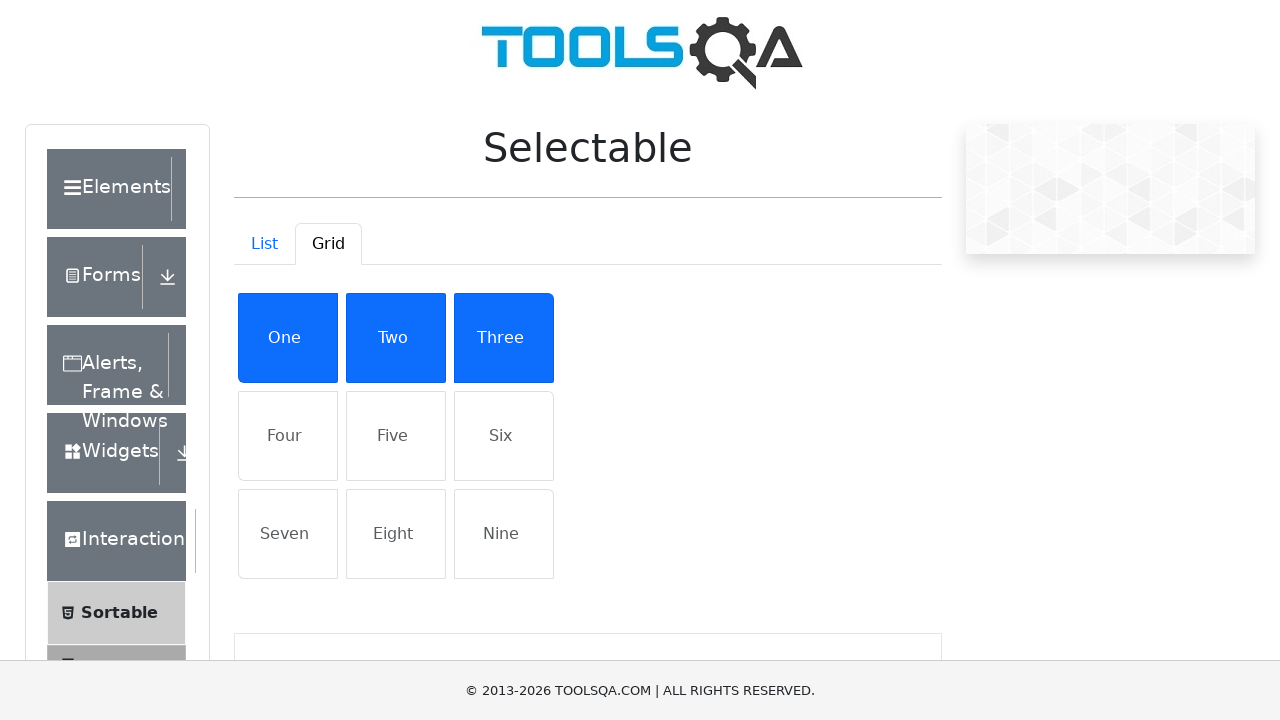

Clicked grid item 'four' to select it at (288, 436) on text=four
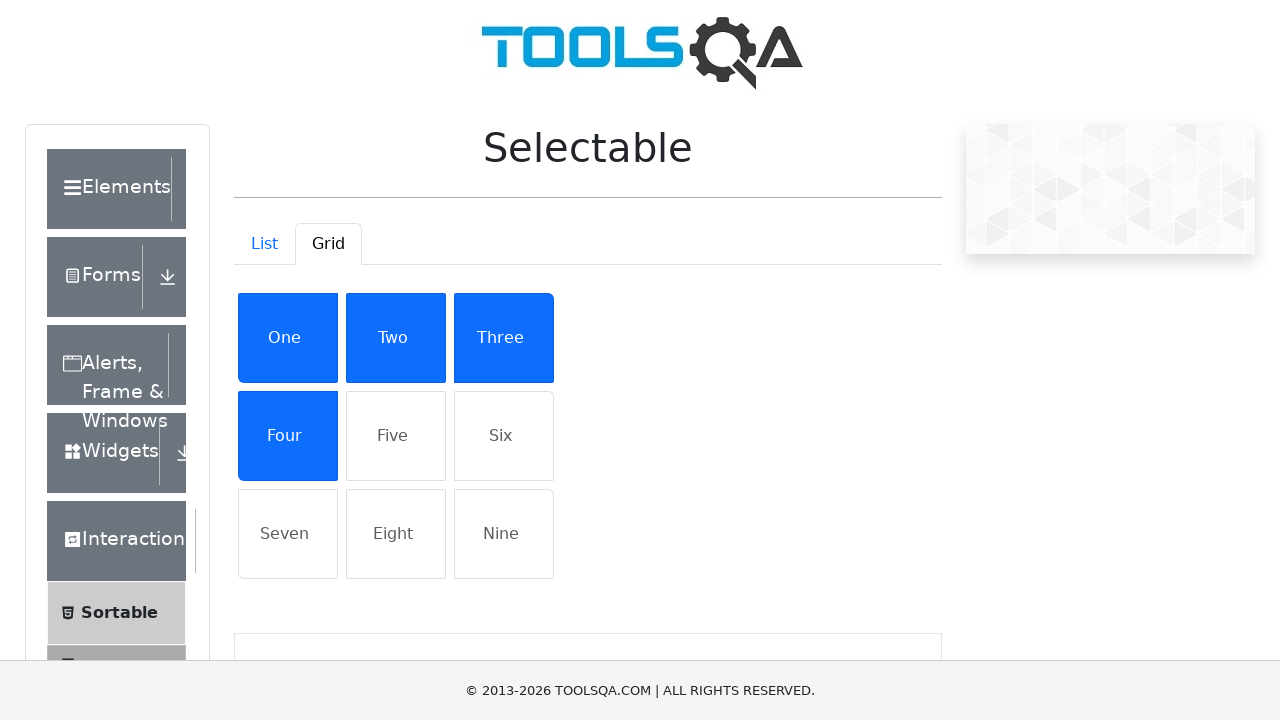

Clicked grid item 'five' to select it at (396, 436) on text=five
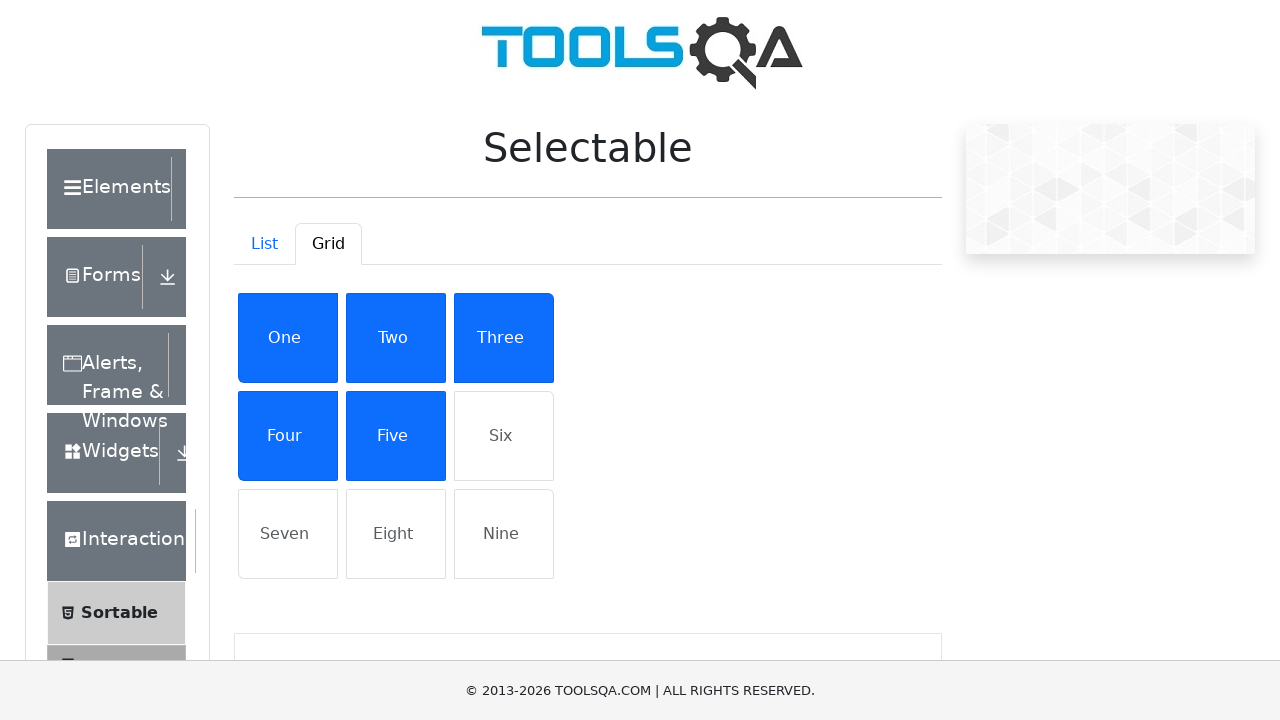

Clicked grid item 'six' to select it at (504, 436) on text=six
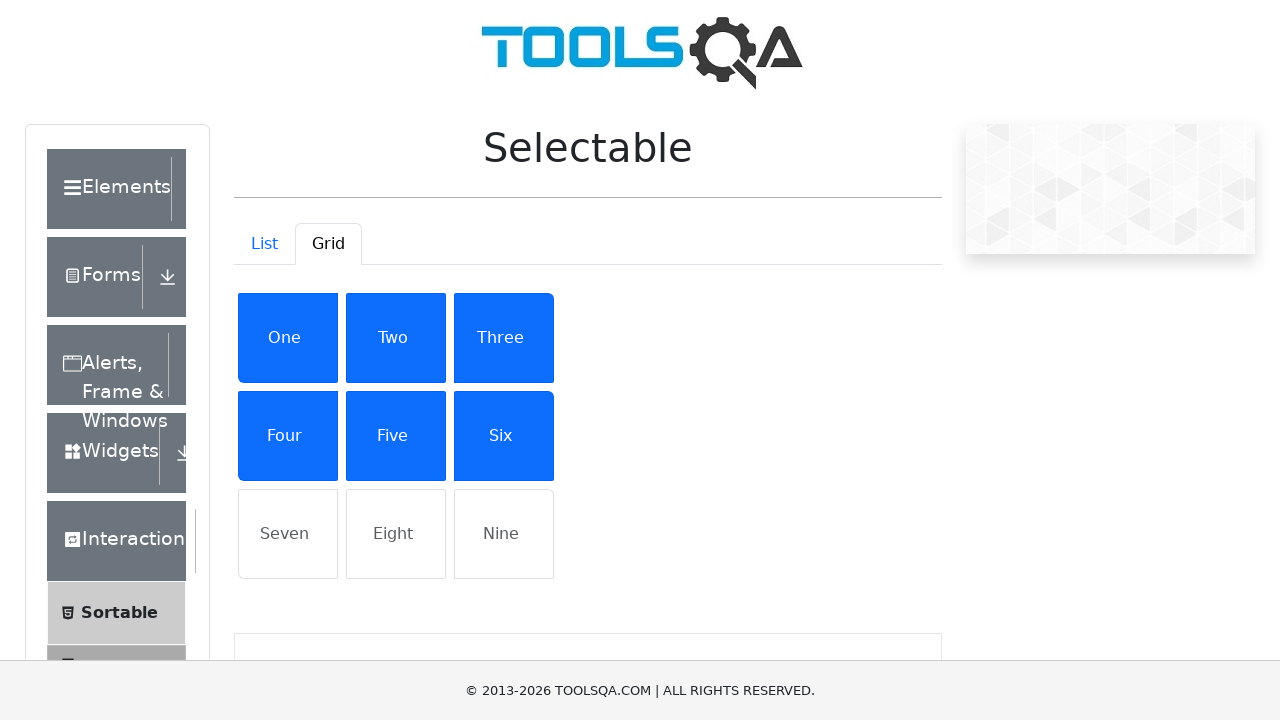

Clicked grid item 'seven' to select it at (288, 534) on text=seven
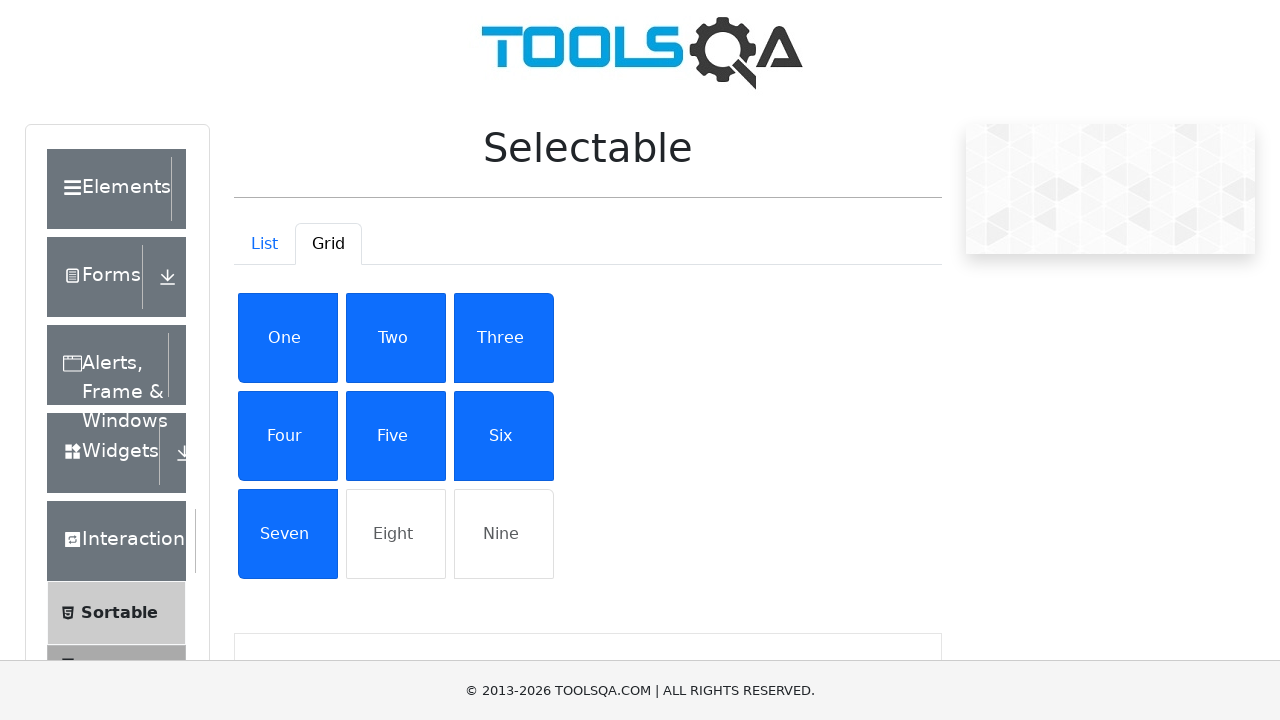

Clicked grid item 'eight' to select it at (396, 534) on text=eight
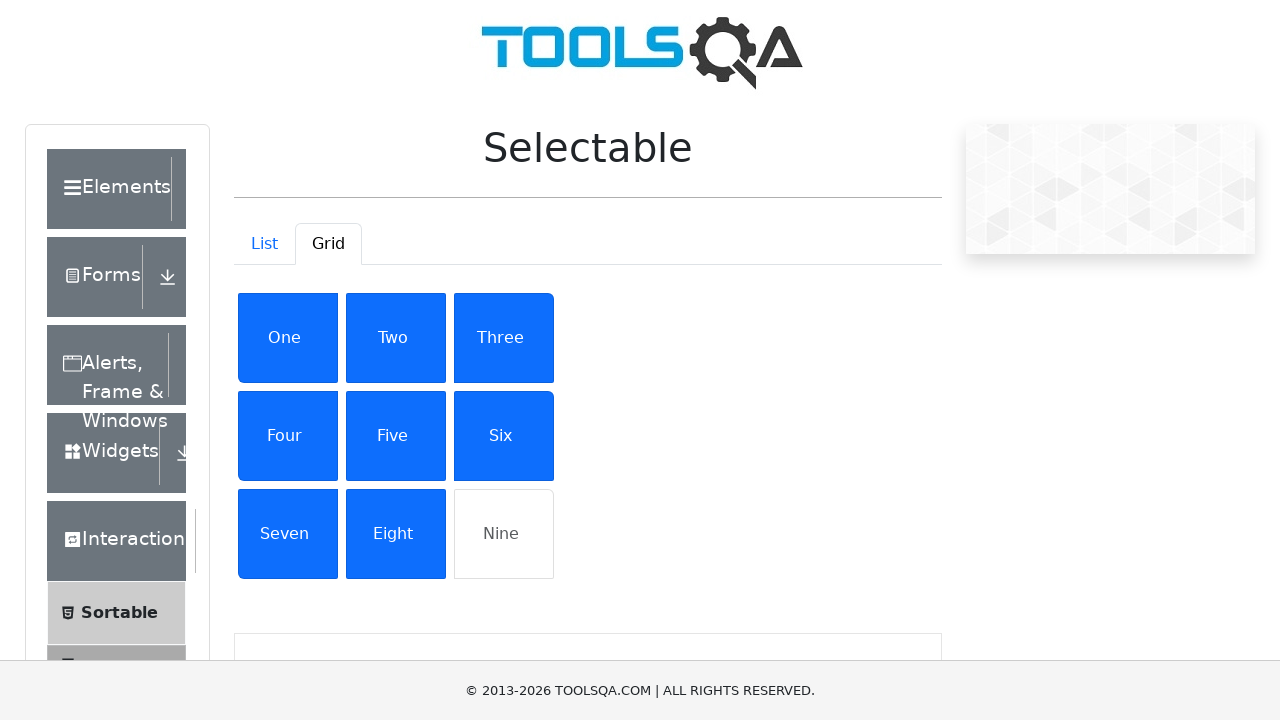

Clicked grid item 'nine' to select it at (504, 534) on text=nine
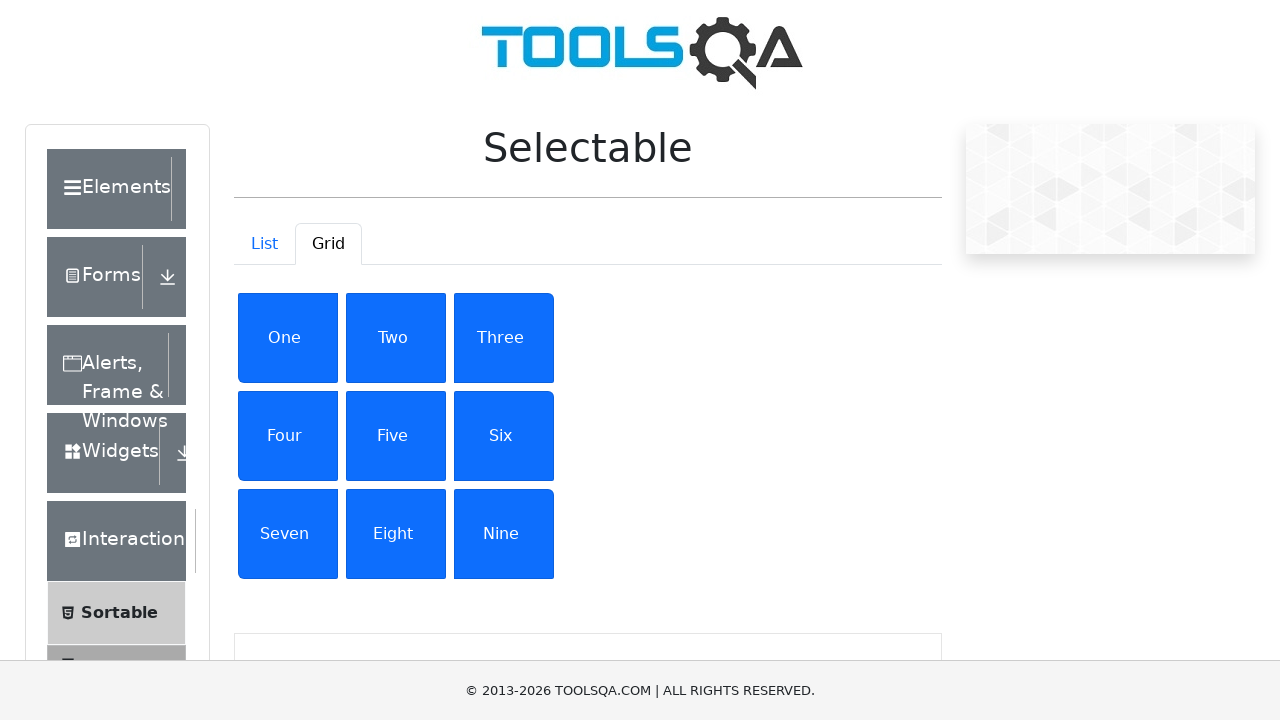

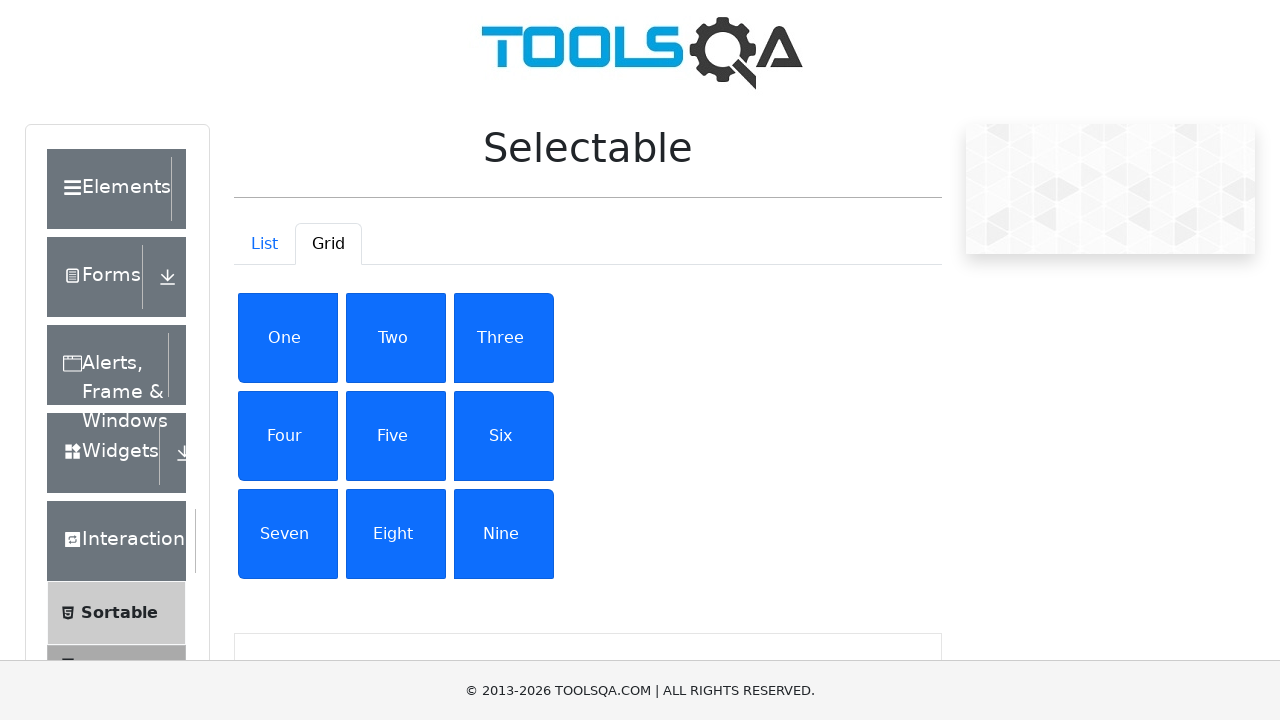